Tests unmarking todo items as complete

Starting URL: https://demo.playwright.dev/todomvc

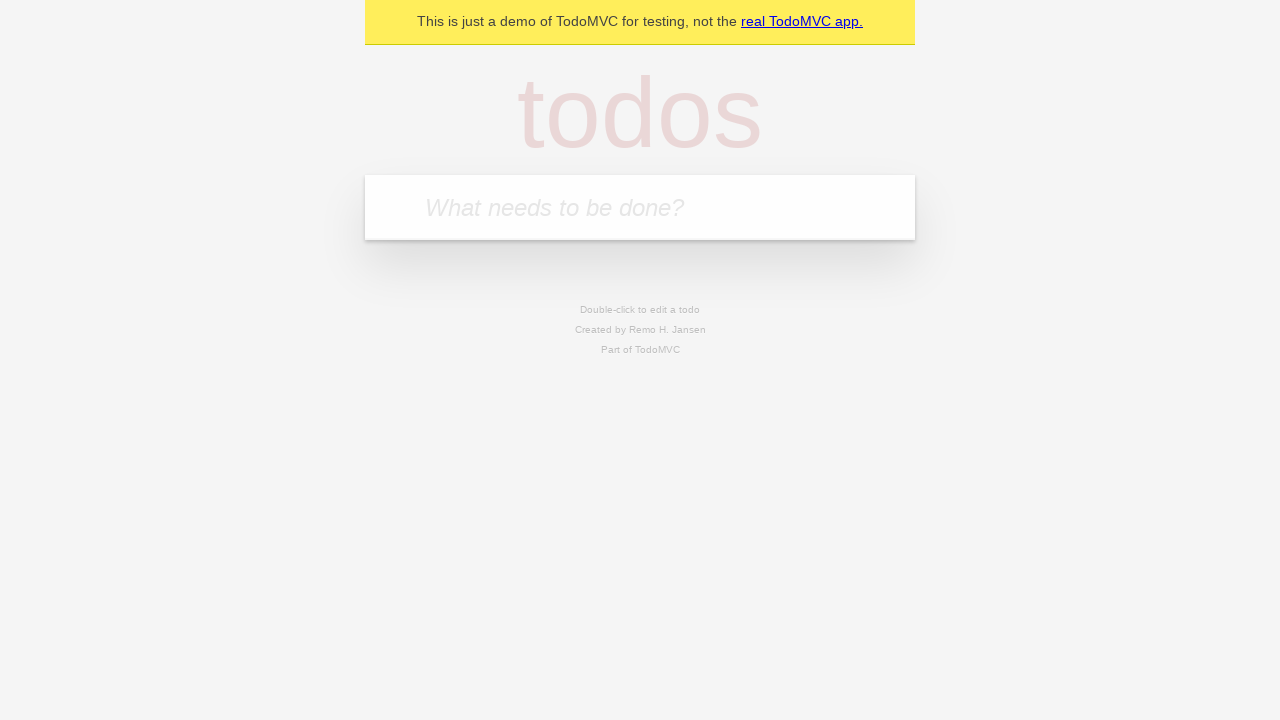

Located the 'What needs to be done?' input field
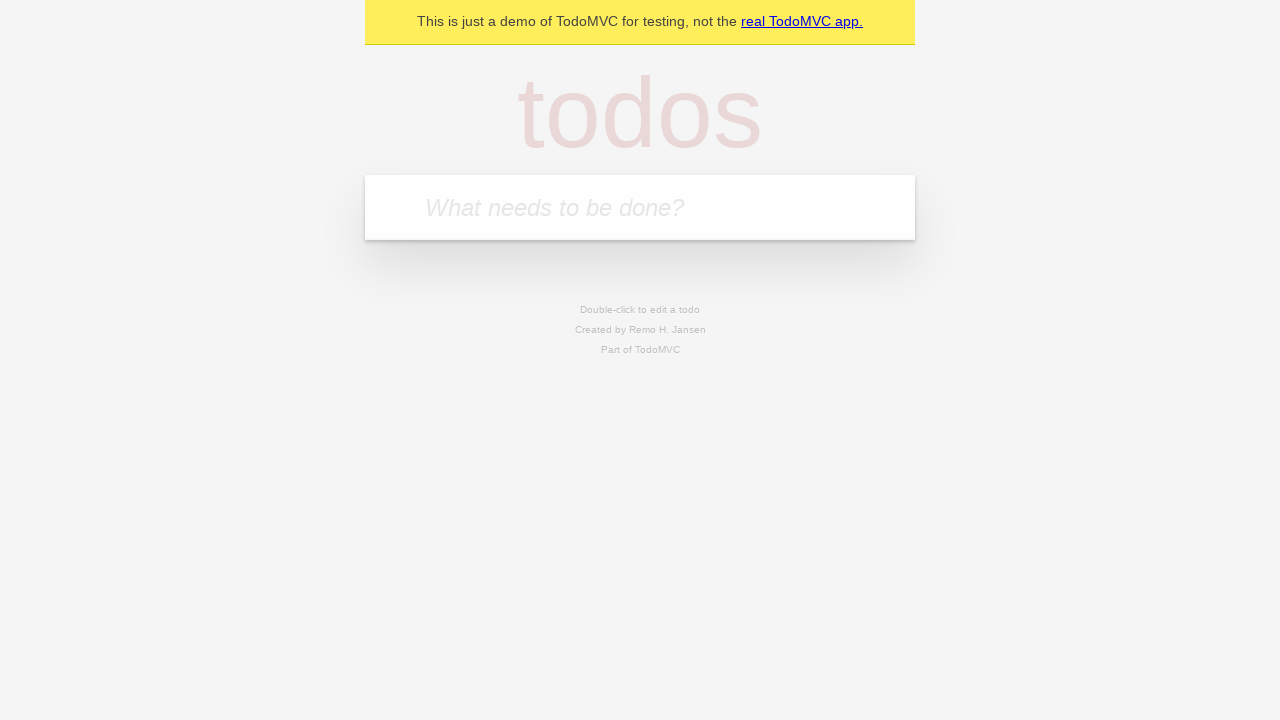

Filled first todo item with 'buy some cheese' on internal:attr=[placeholder="What needs to be done?"i]
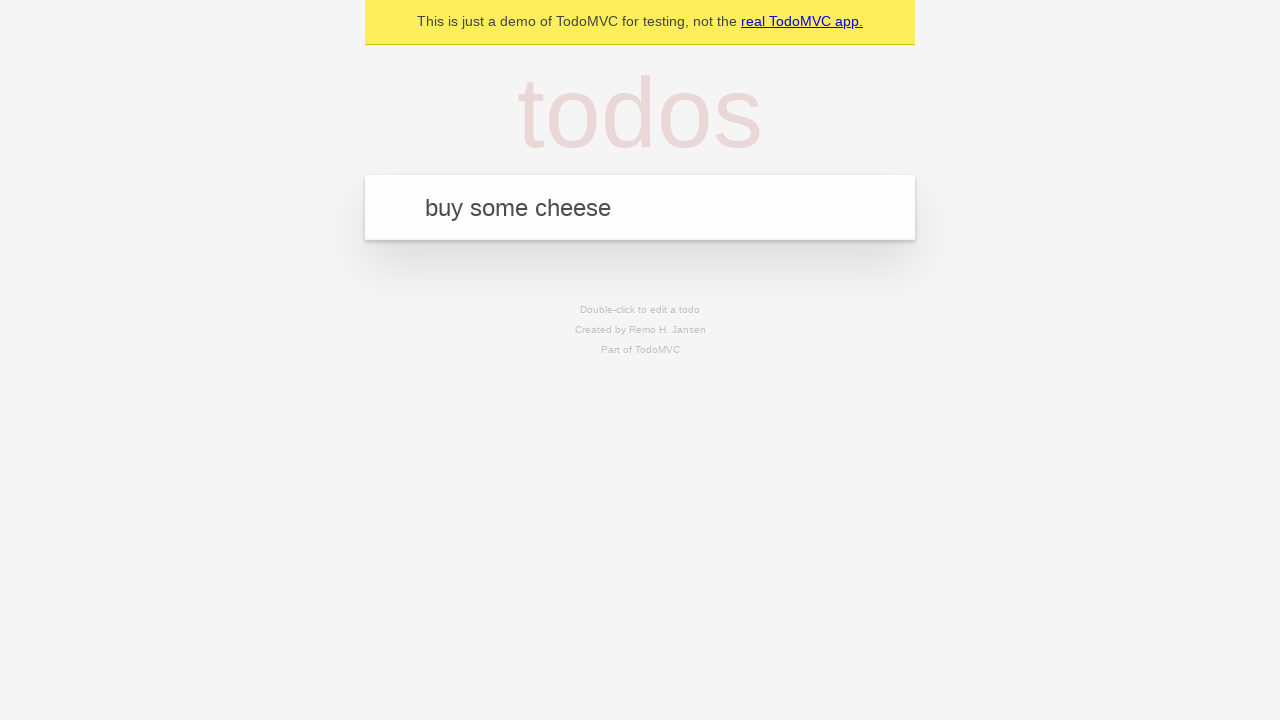

Pressed Enter to add first todo item on internal:attr=[placeholder="What needs to be done?"i]
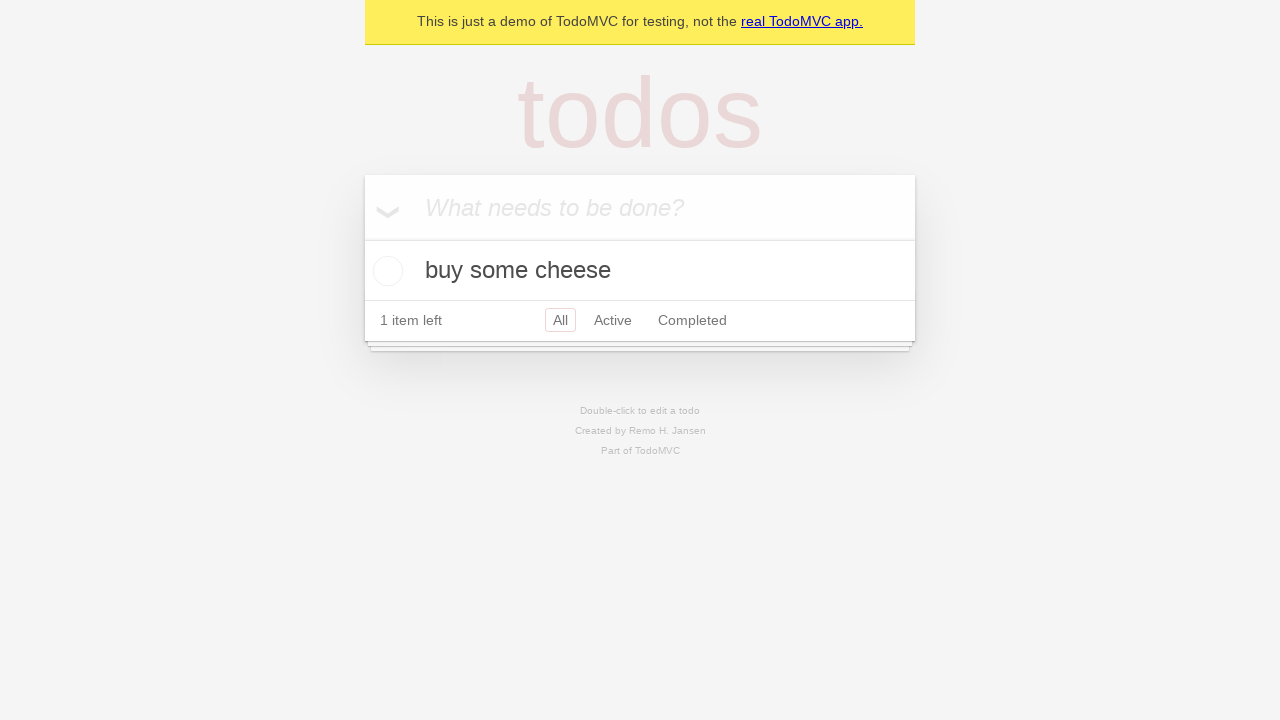

Filled second todo item with 'feed the cat' on internal:attr=[placeholder="What needs to be done?"i]
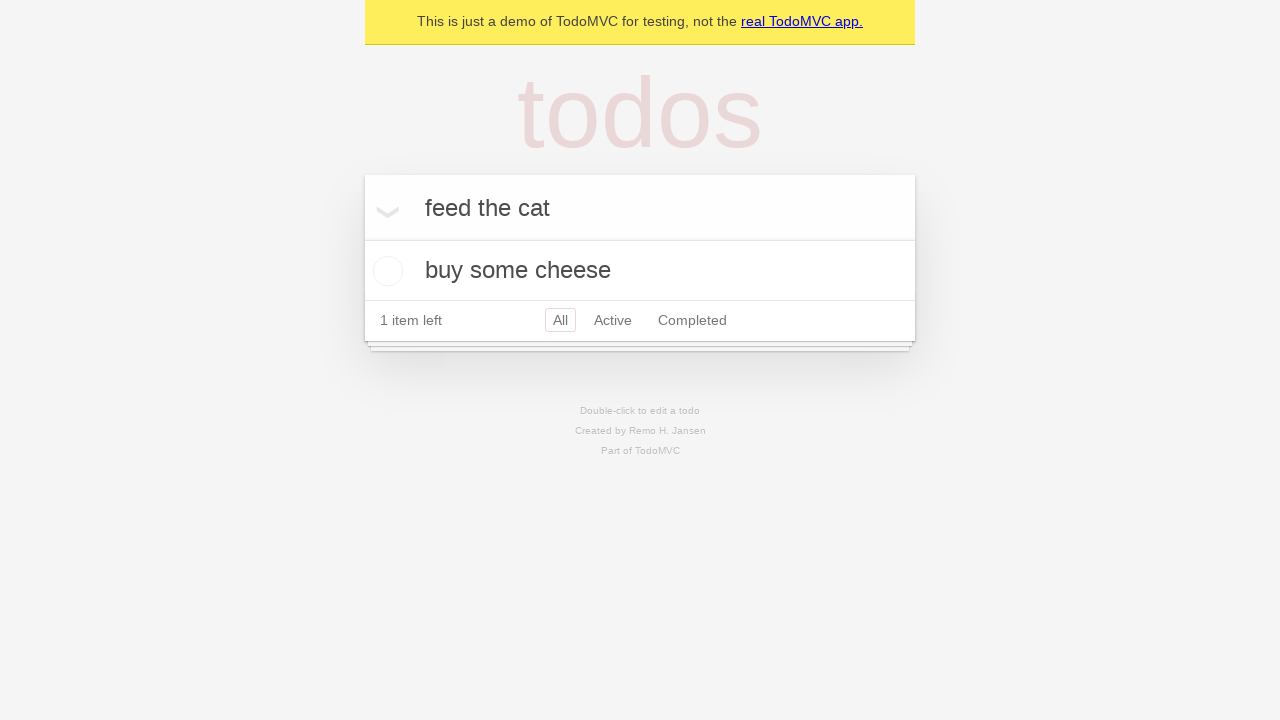

Pressed Enter to add second todo item on internal:attr=[placeholder="What needs to be done?"i]
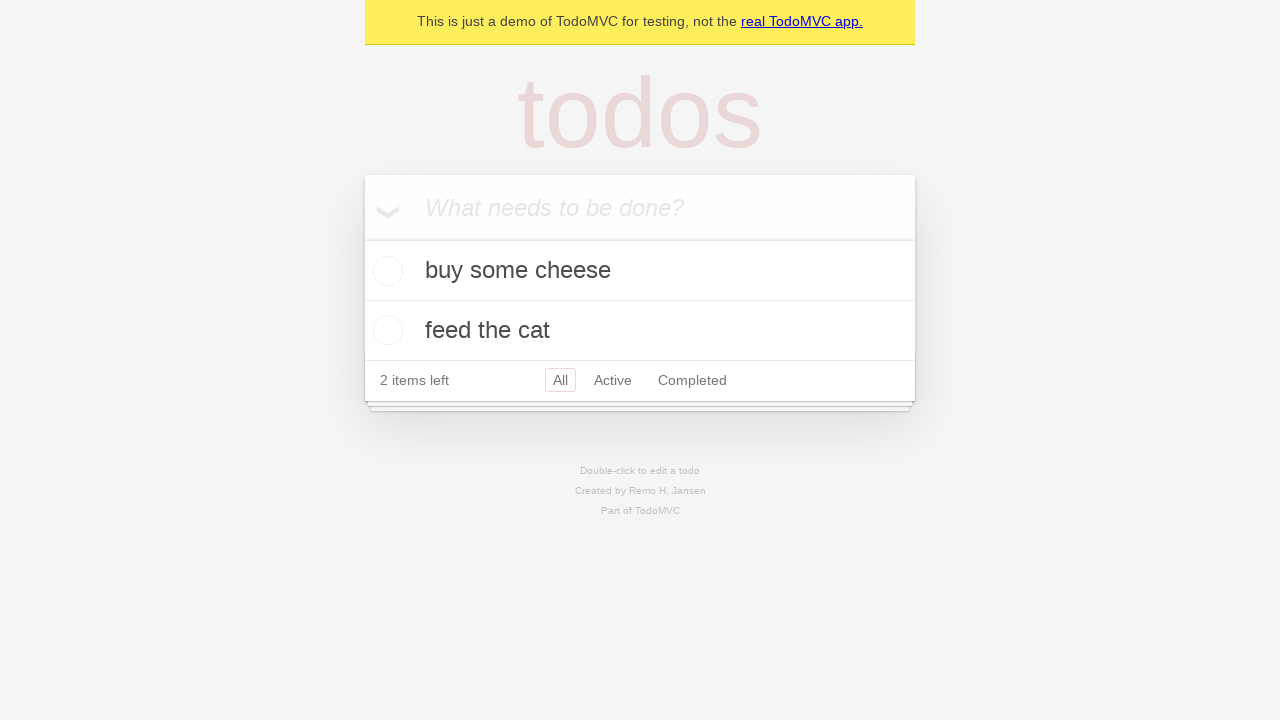

Waited for second todo item to appear
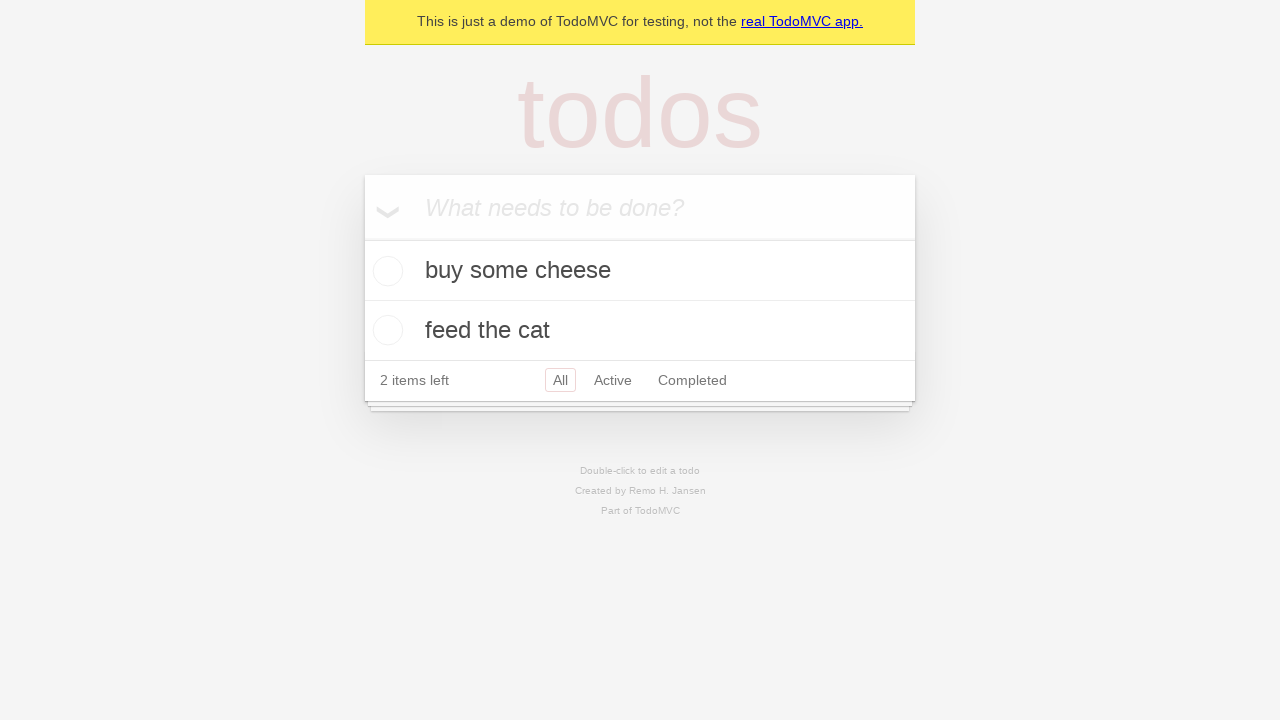

Located first todo item
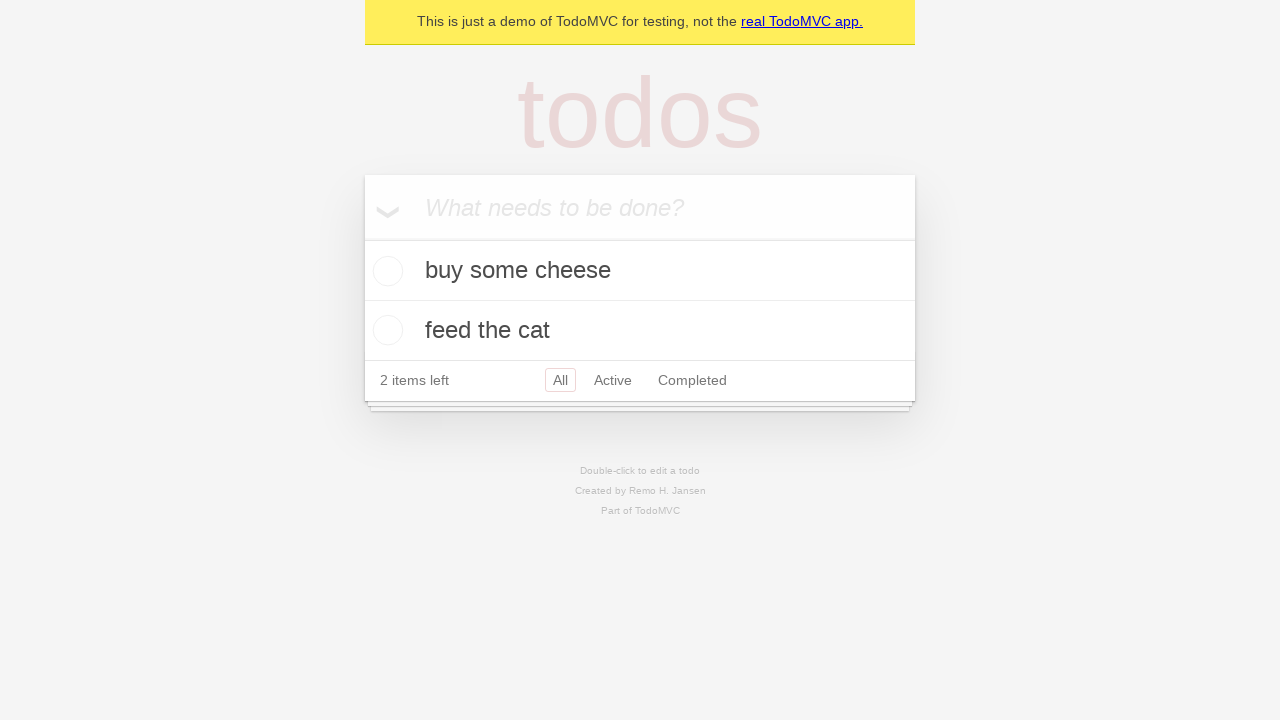

Located checkbox for first todo item
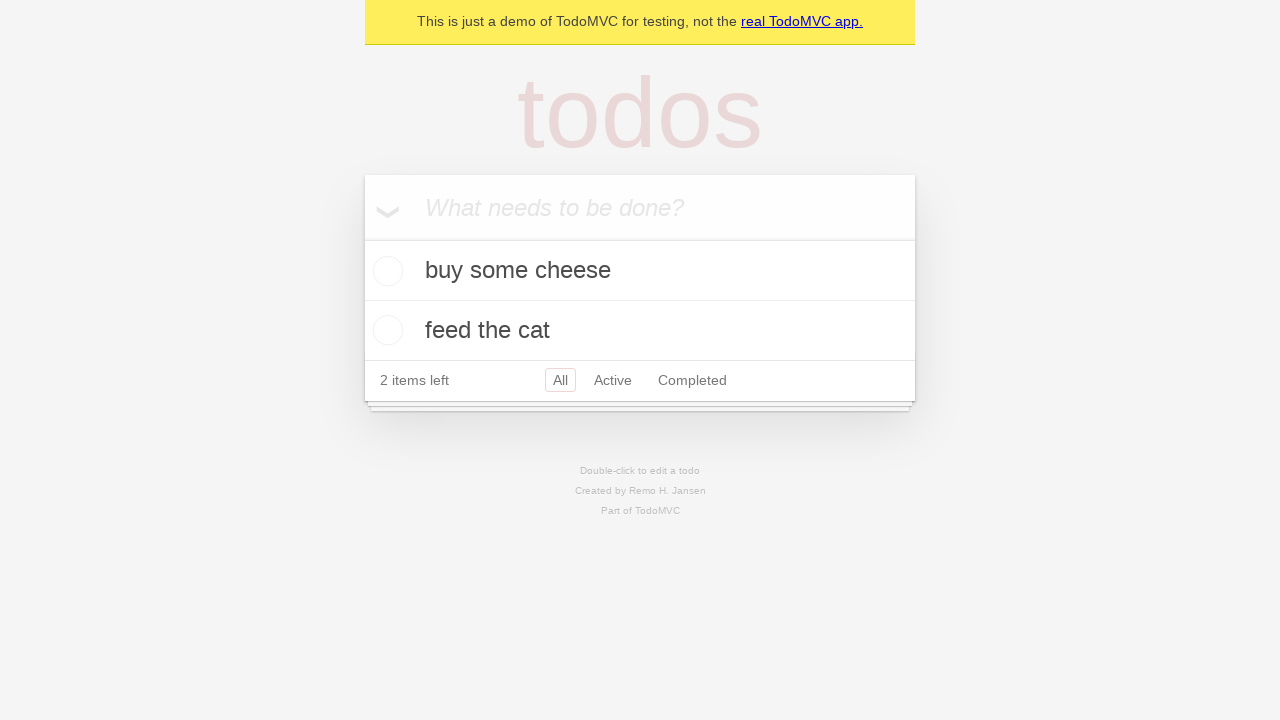

Marked first todo item as complete at (385, 271) on internal:testid=[data-testid="todo-item"s] >> nth=0 >> internal:role=checkbox
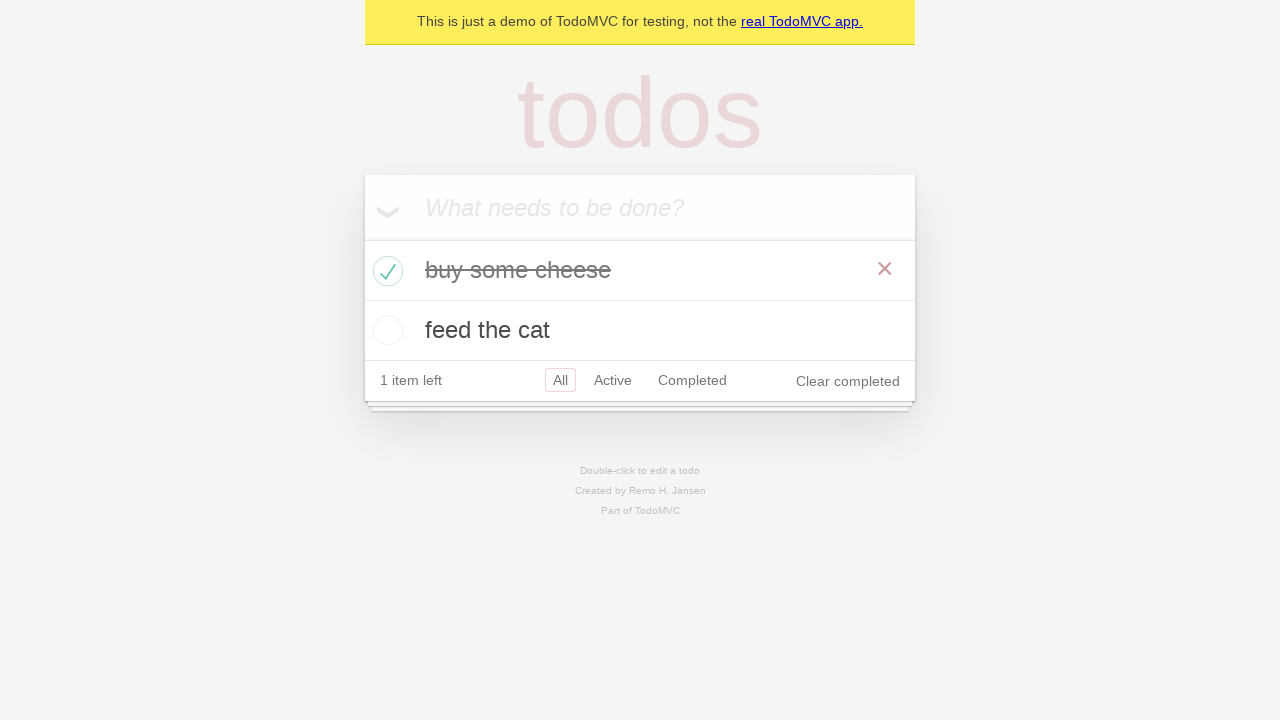

Unmarked first todo item as complete at (385, 271) on internal:testid=[data-testid="todo-item"s] >> nth=0 >> internal:role=checkbox
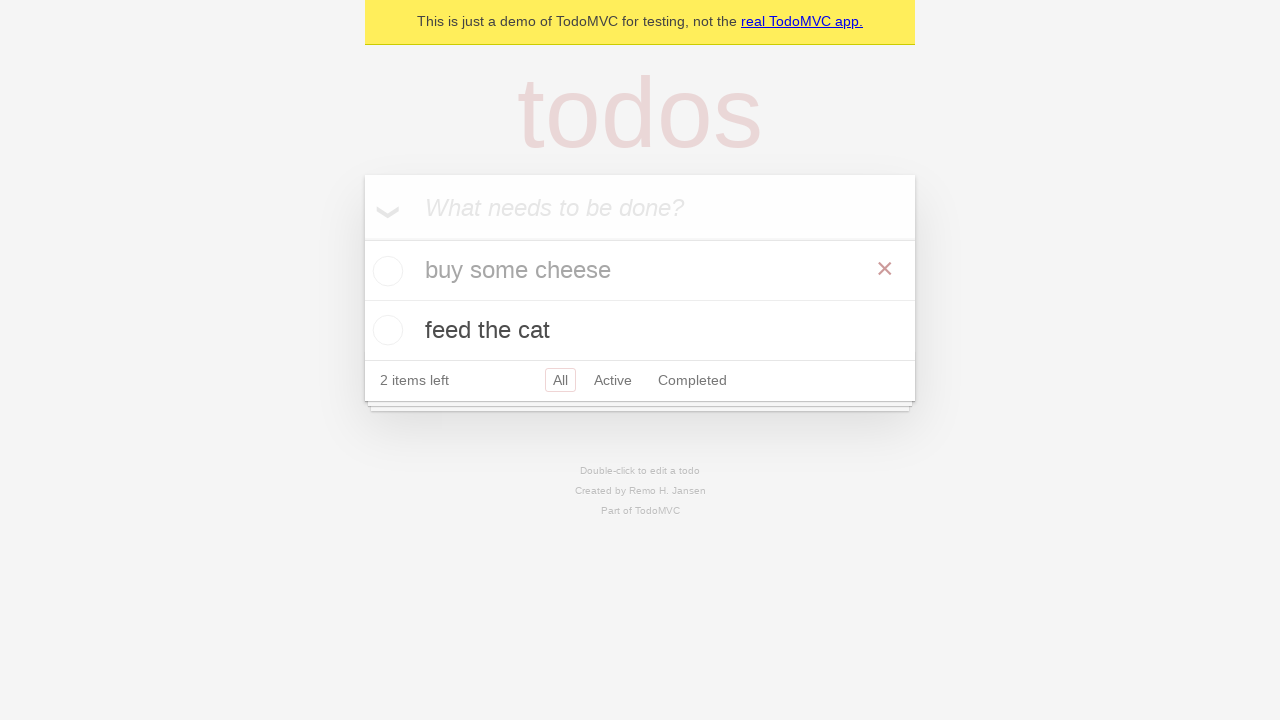

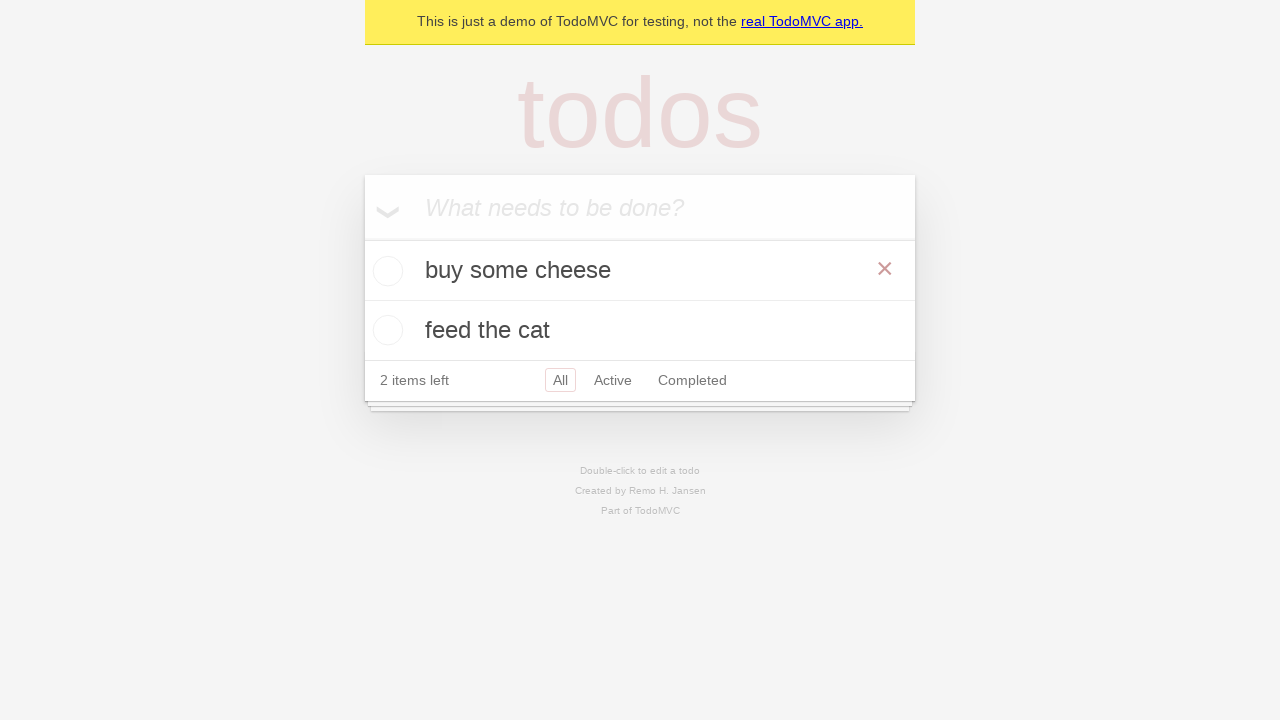